Tests fluent wait functionality on a waits demonstration page by clicking a button and retrieving text from a newly appeared button element

Starting URL: https://leafground.com/waits.xhtml

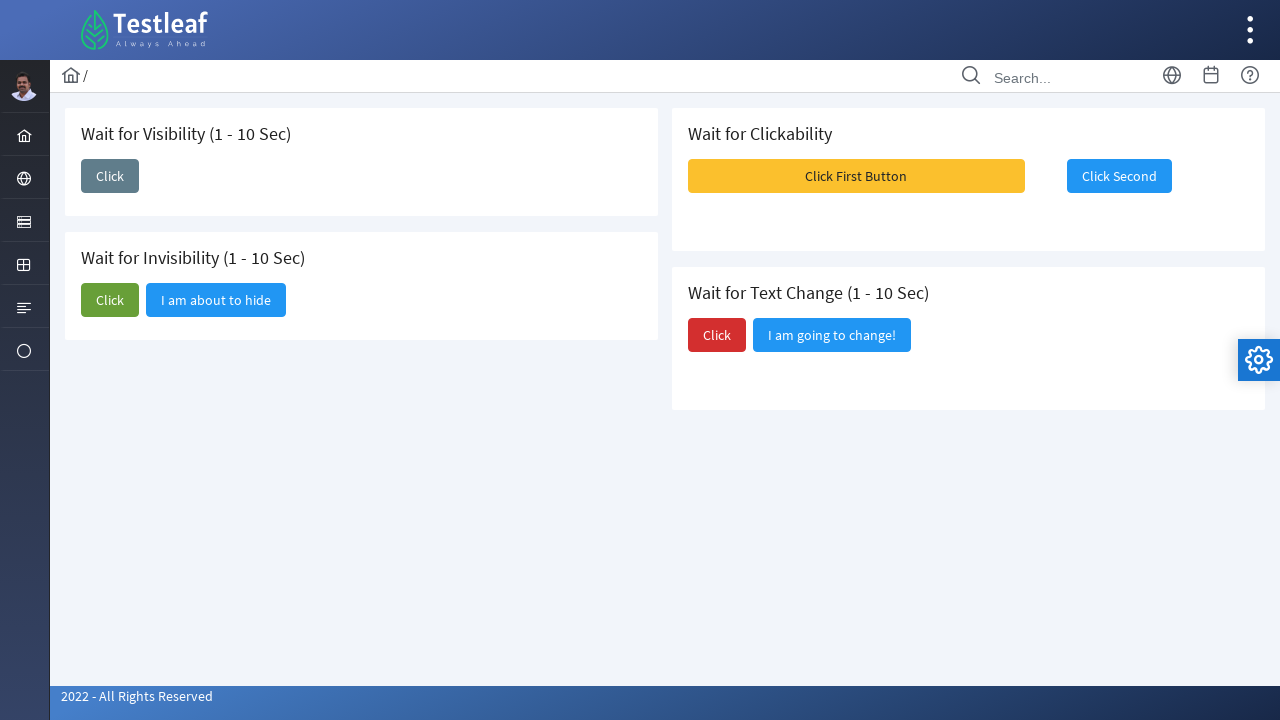

Navigated to waits demonstration page
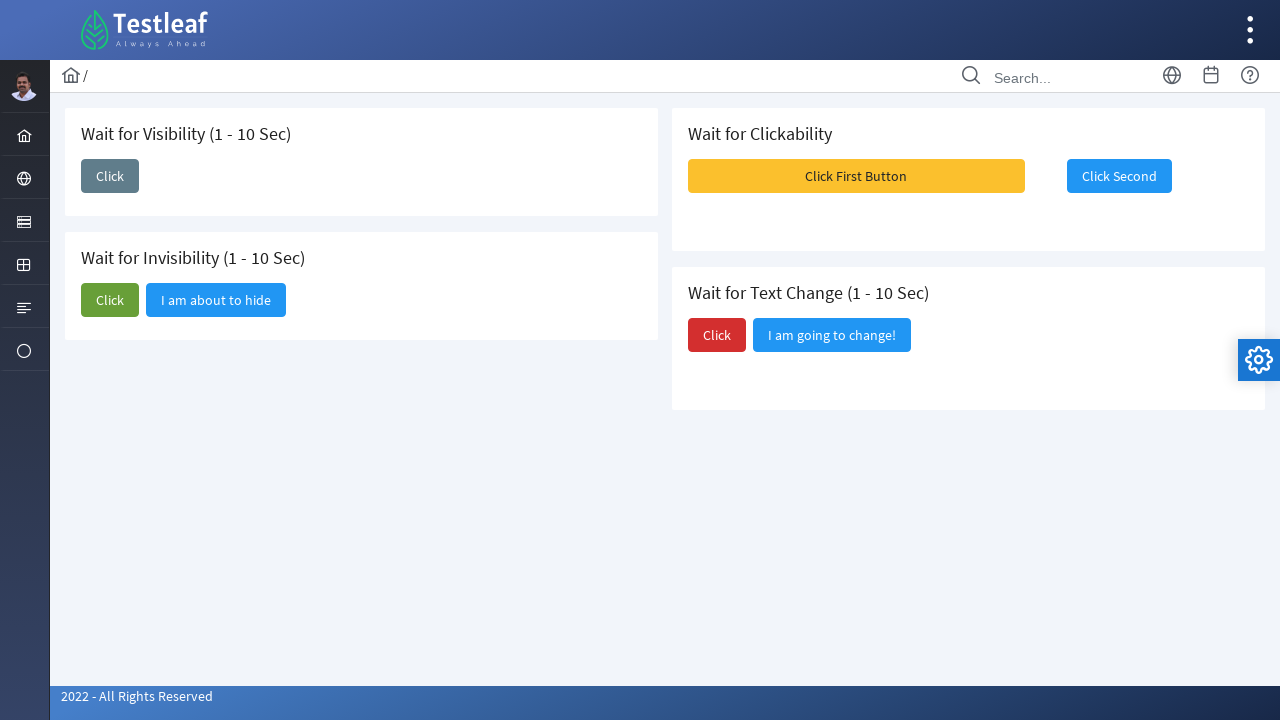

Clicked initial button to trigger wait scenario at (110, 176) on button#j_idt87\:j_idt89
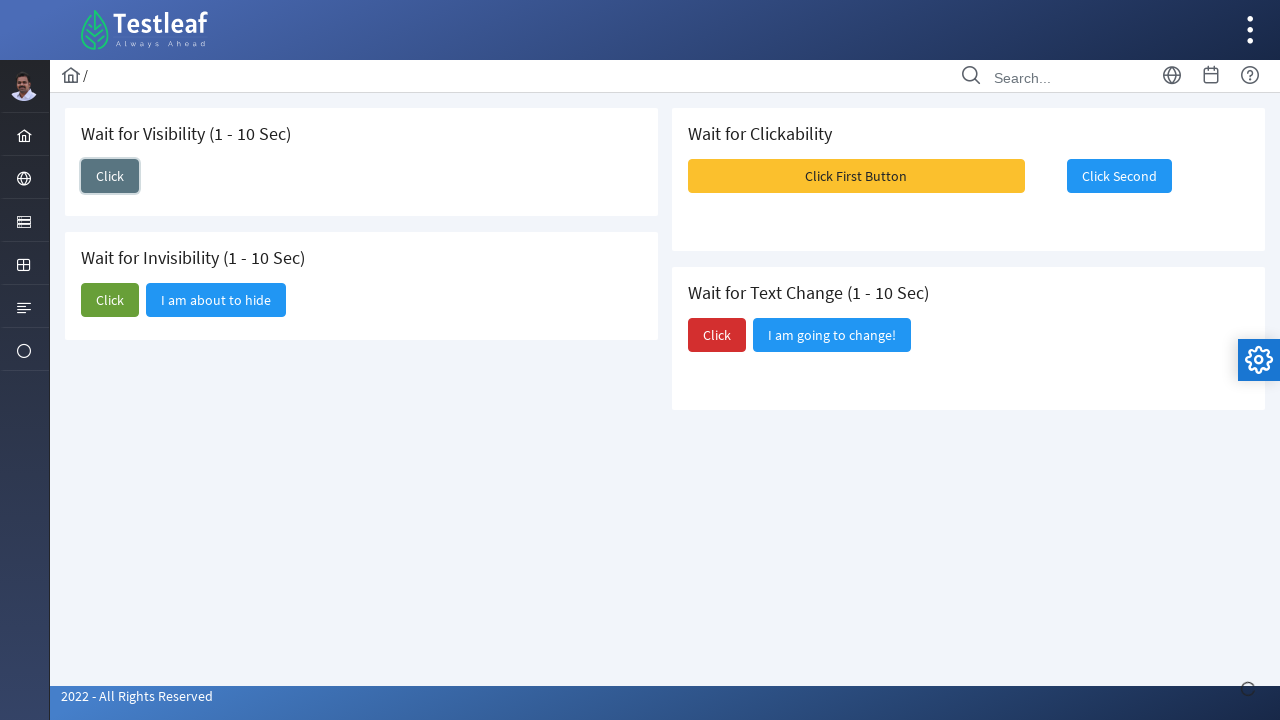

Waited for new button element to appear
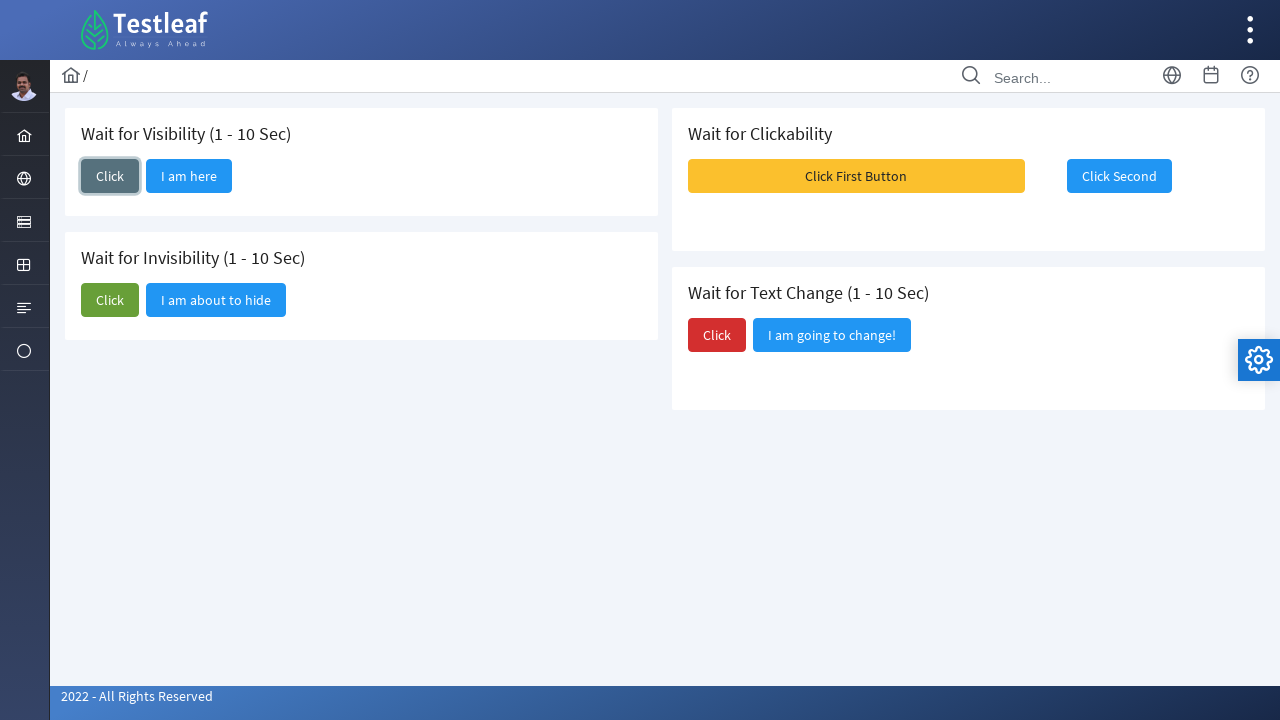

Retrieved text from new button: 'I am here'
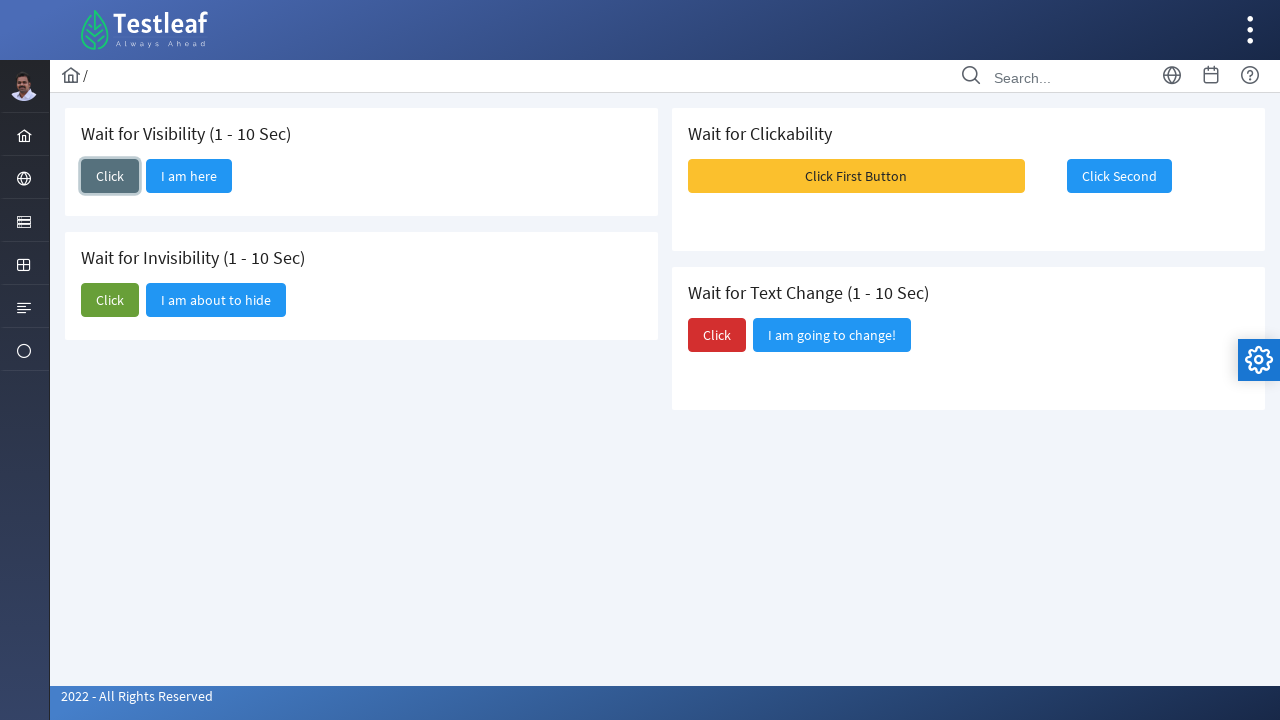

Printed new button text to console
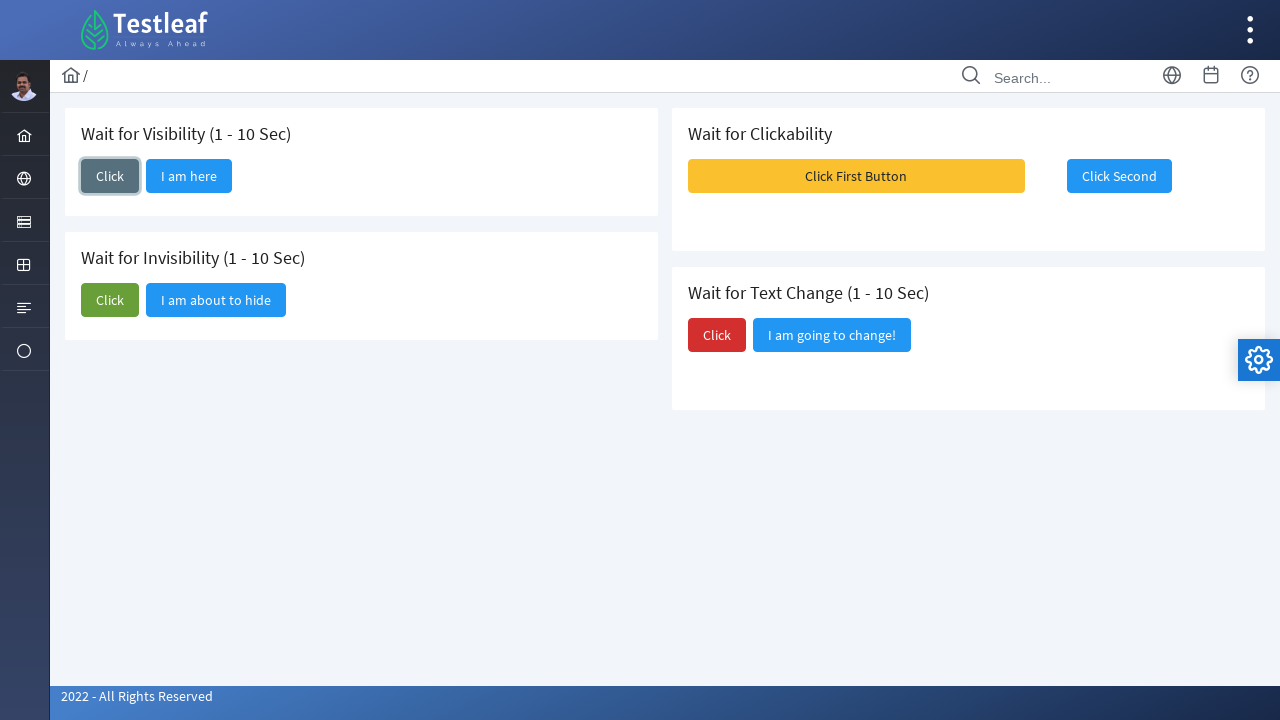

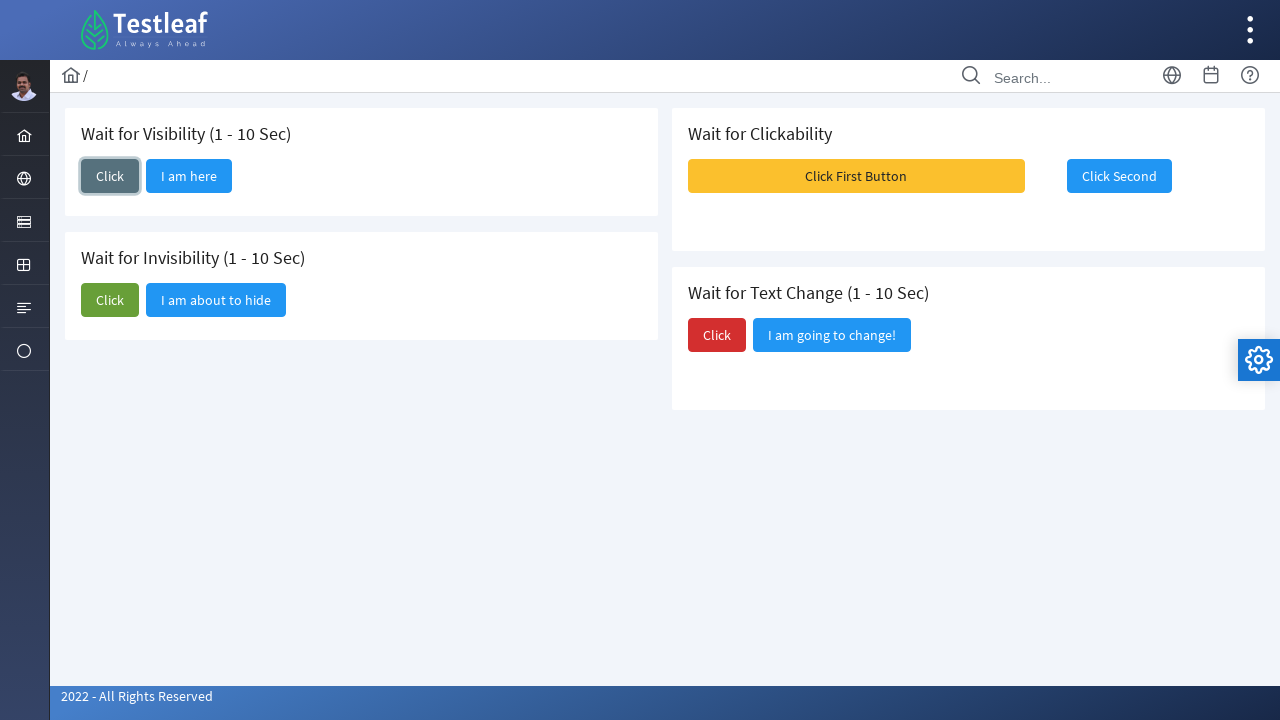